Tests the forgot password functionality by clicking the forgot password link and verifying the reset password heading is displayed on the resulting page.

Starting URL: https://beta.docuport.app

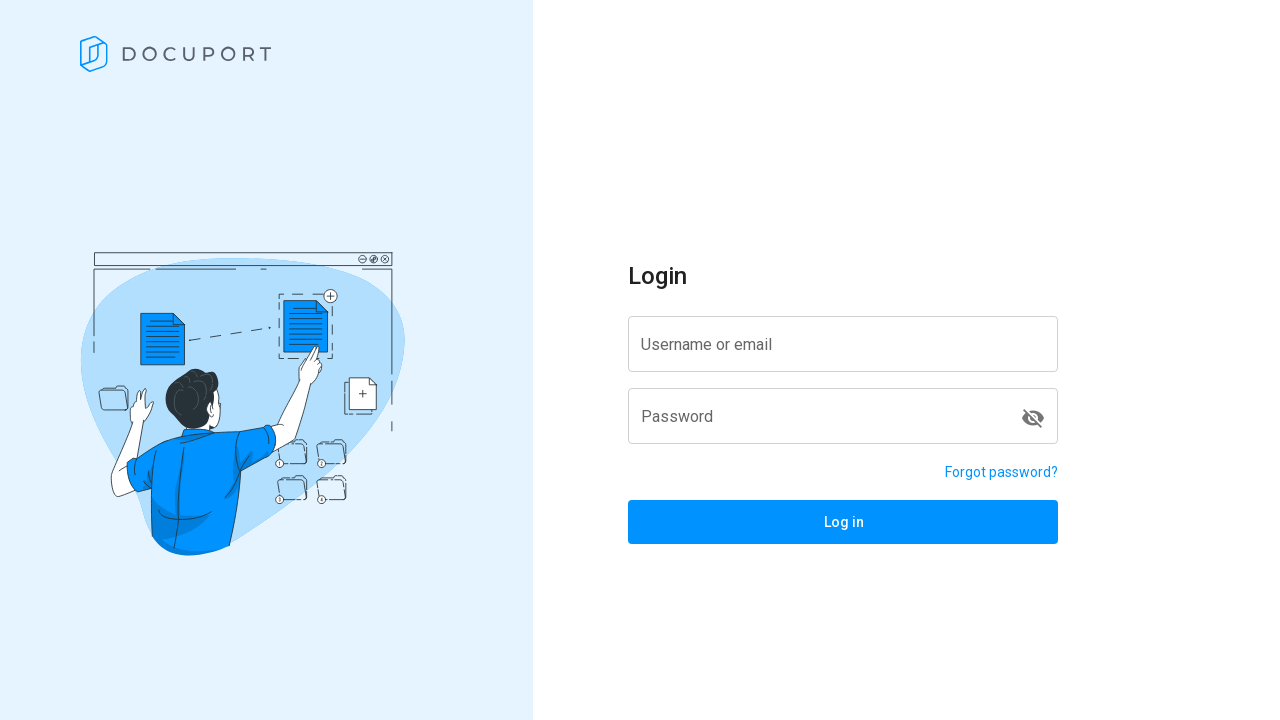

Clicked on the forget password link at (1002, 472) on a[href='/reset-password']
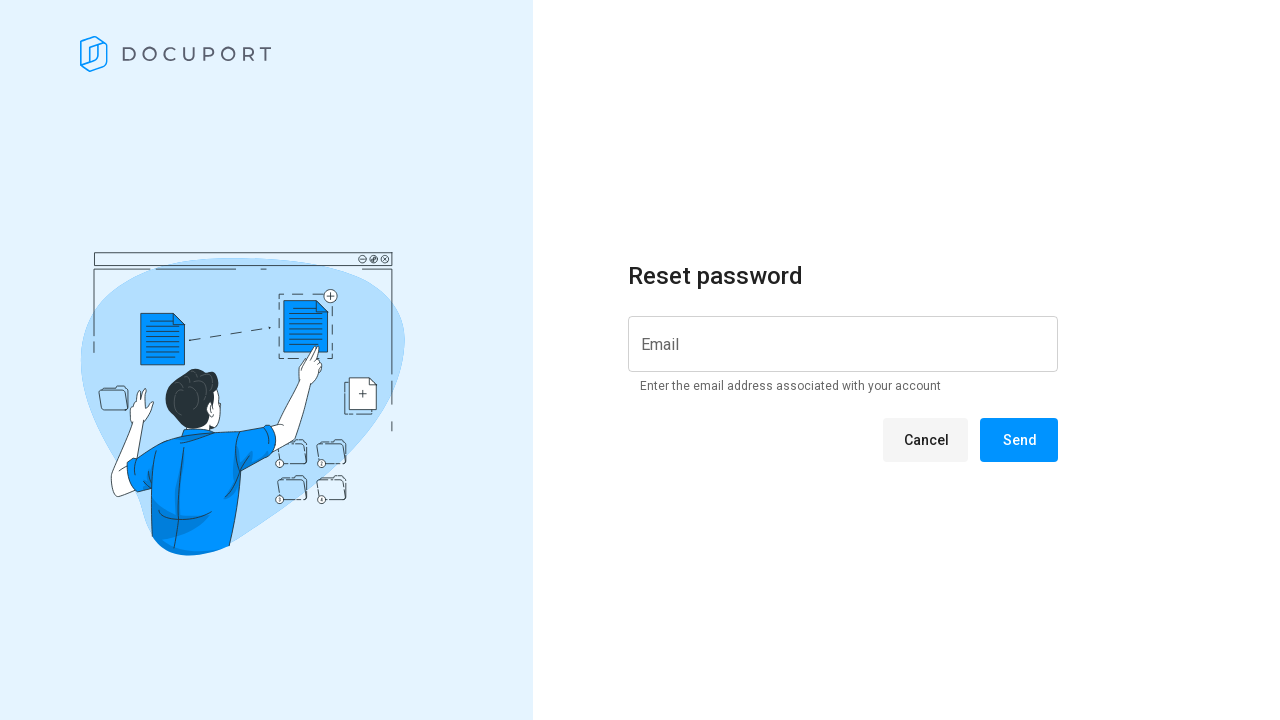

Reset password heading is now visible
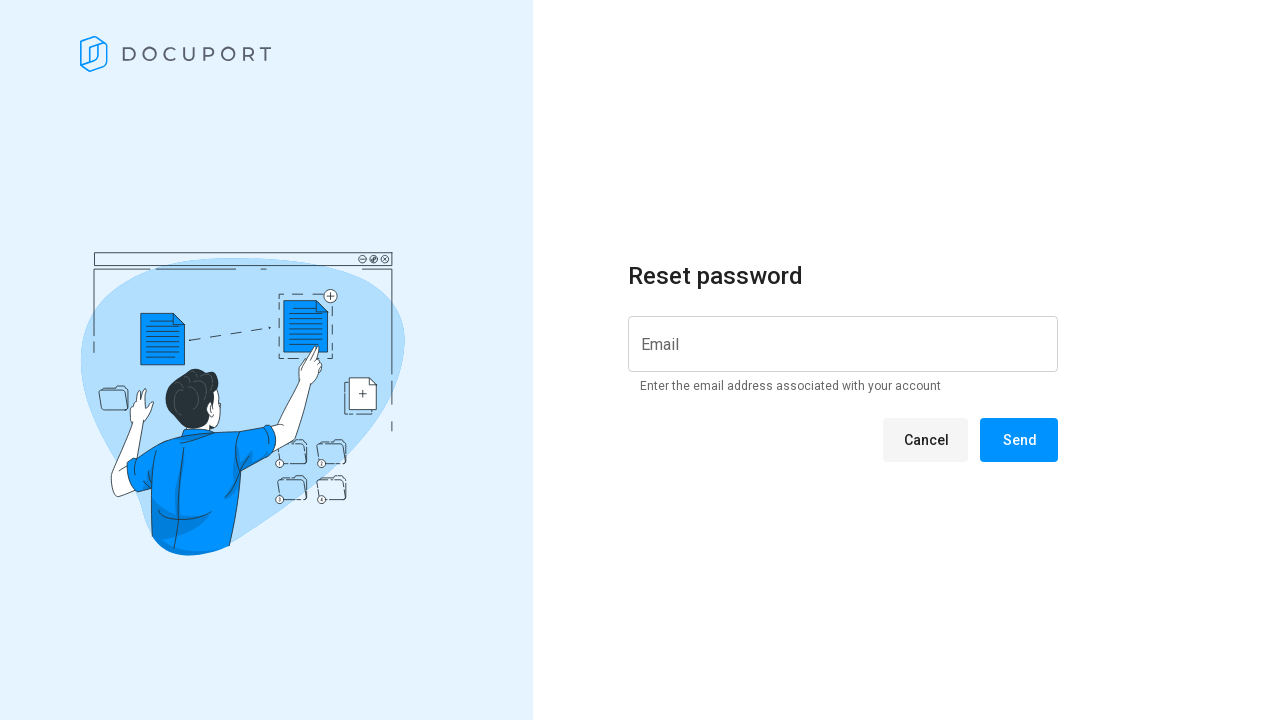

Verified reset password heading text:  Reset password 
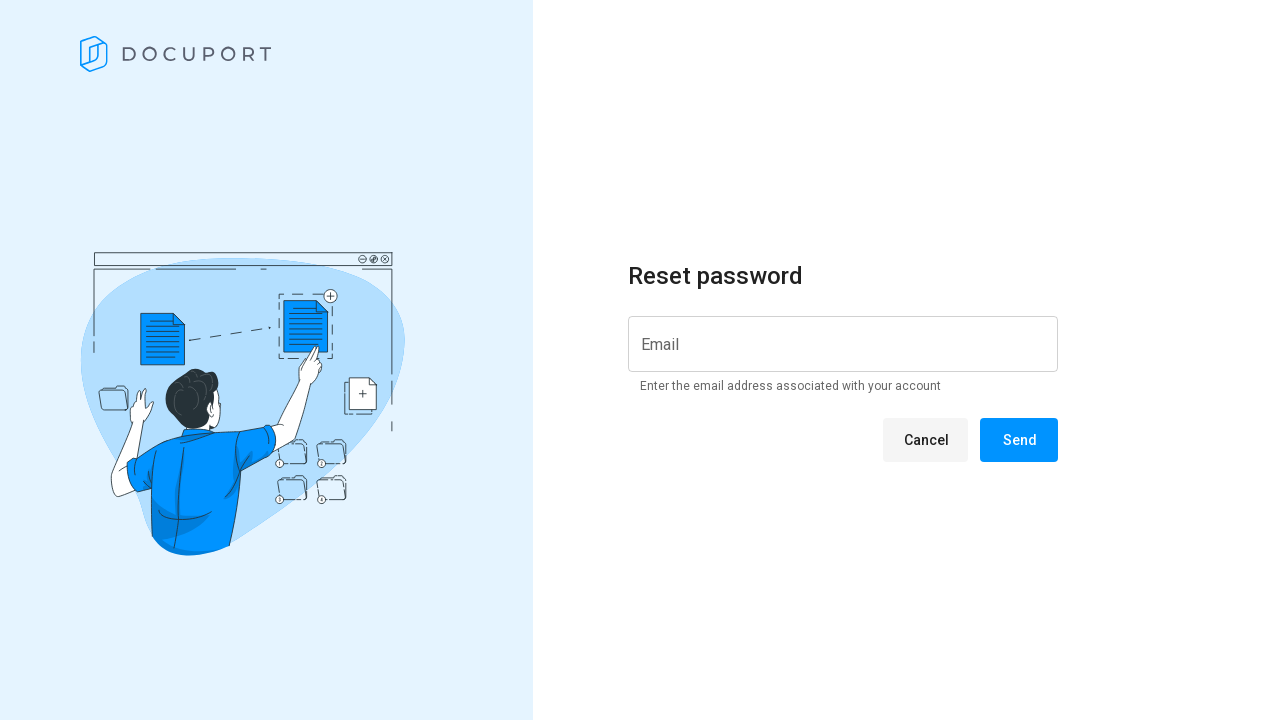

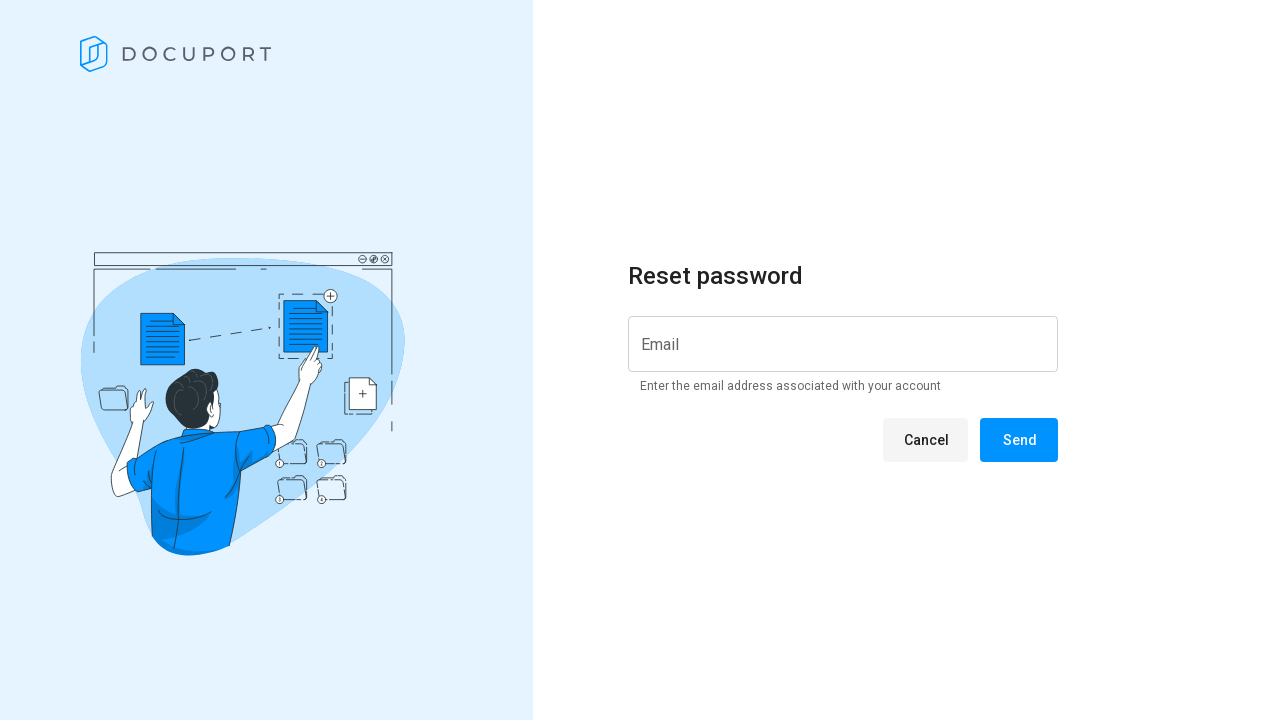